Simple test that navigates to Paytm homepage and verifies the page loads successfully.

Starting URL: https://paytm.com/

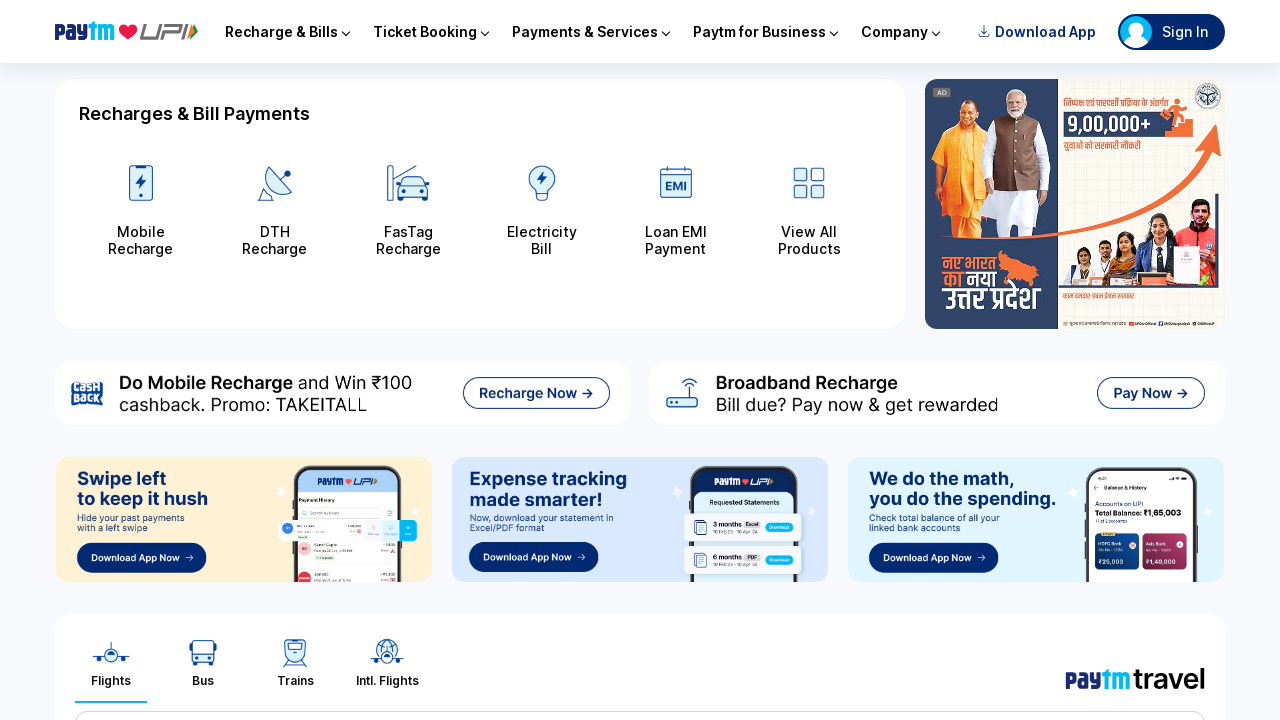

Navigated to Paytm homepage
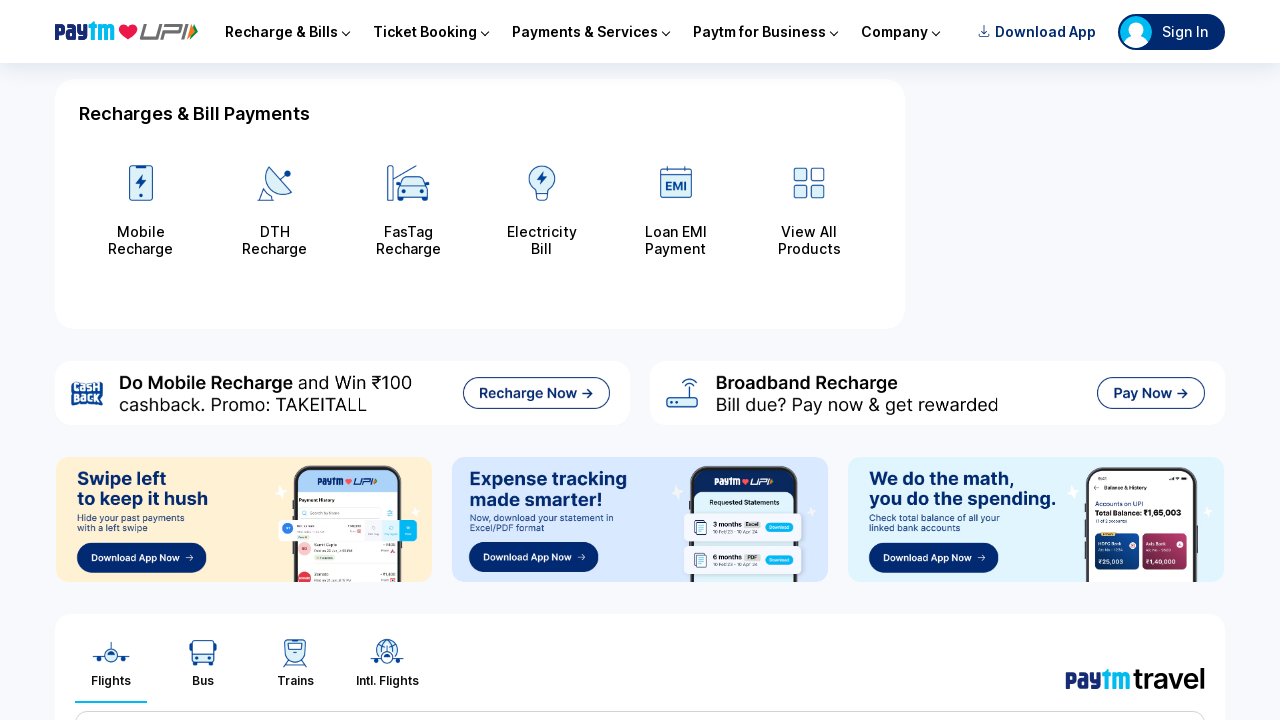

Page DOM content loaded
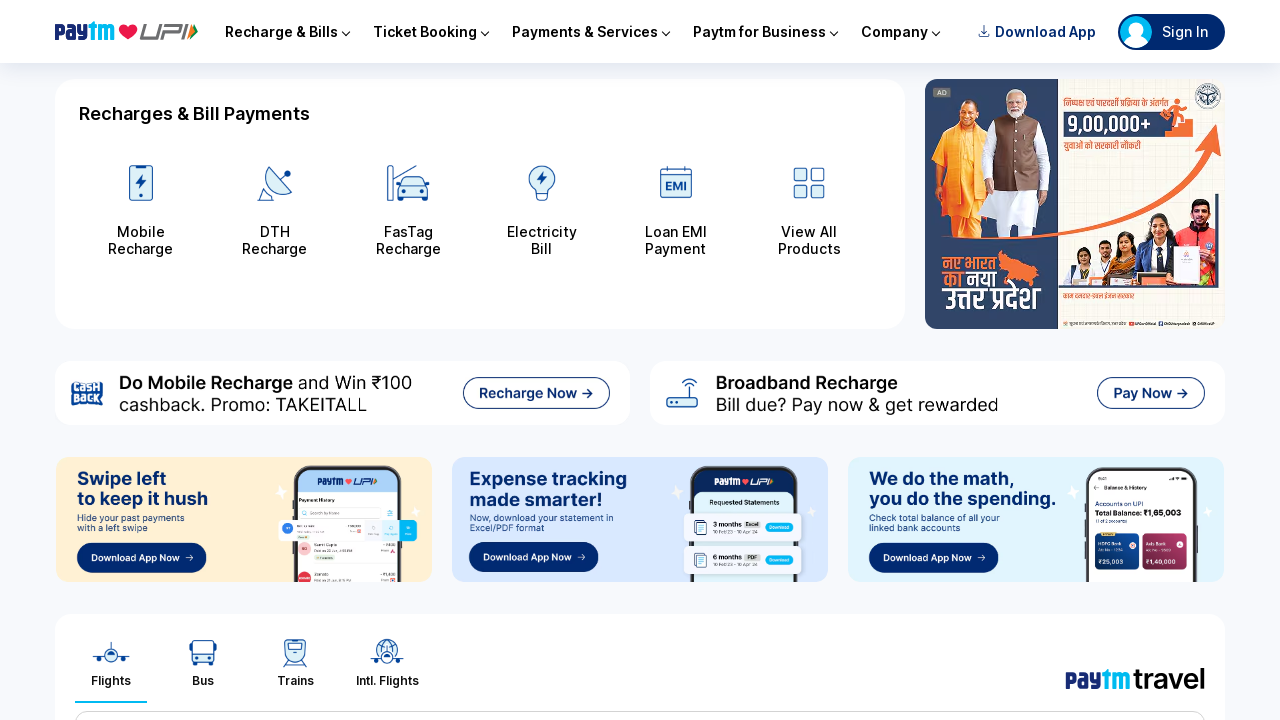

Body element is present - page loaded successfully
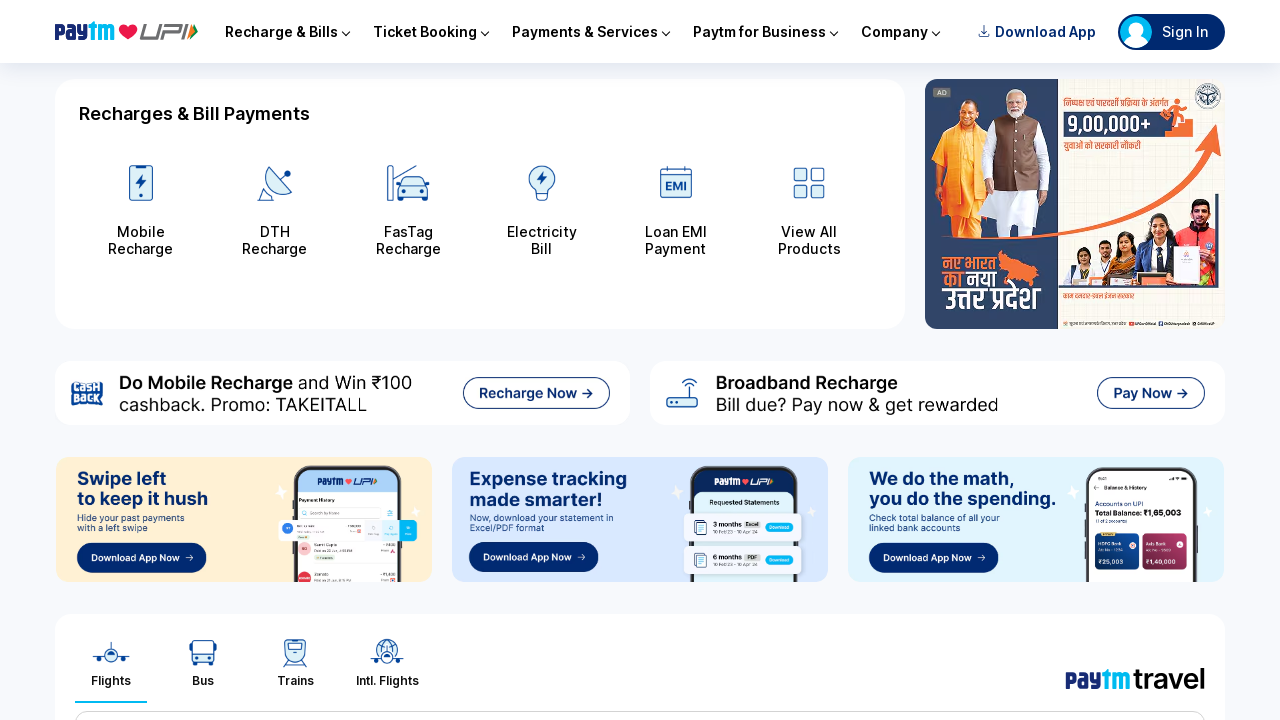

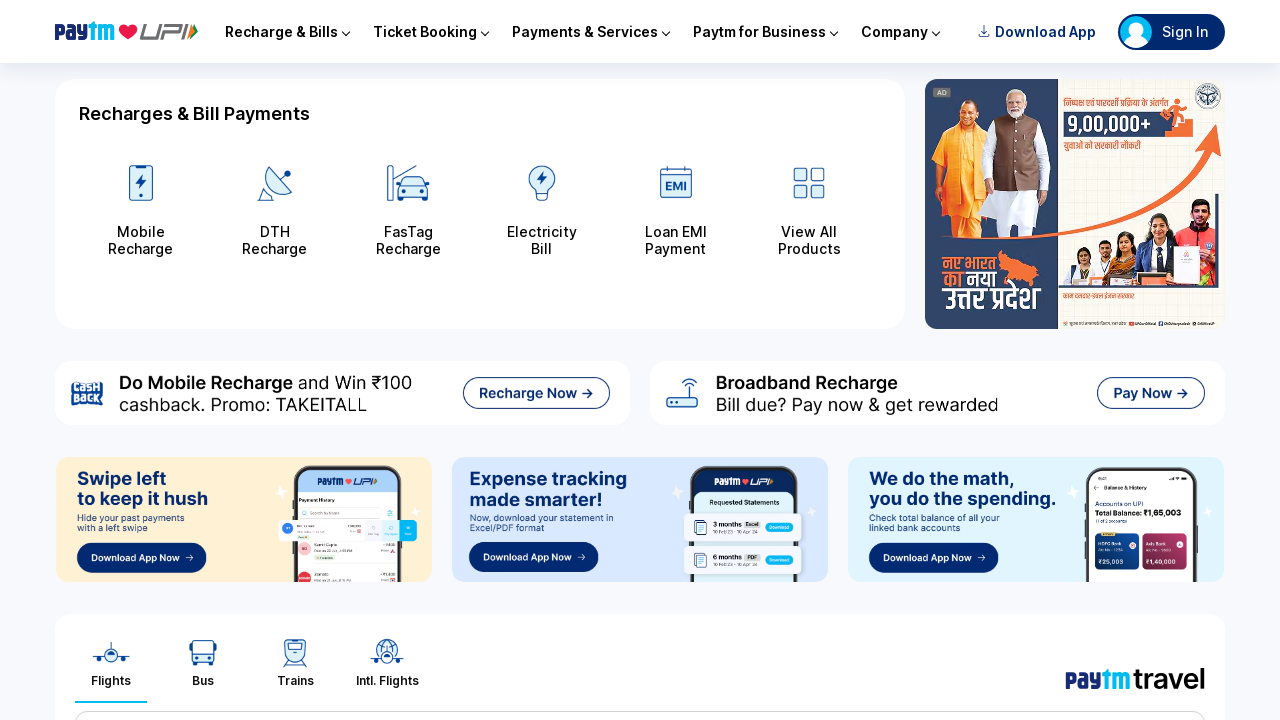